Tests calendar/date picker functionality by clicking on the datepicker input field to open the calendar widget, then selecting a specific date (28) from the calendar grid.

Starting URL: http://seleniumpractise.blogspot.in/2016/08/how-to-handle-calendar-in-selenium.html

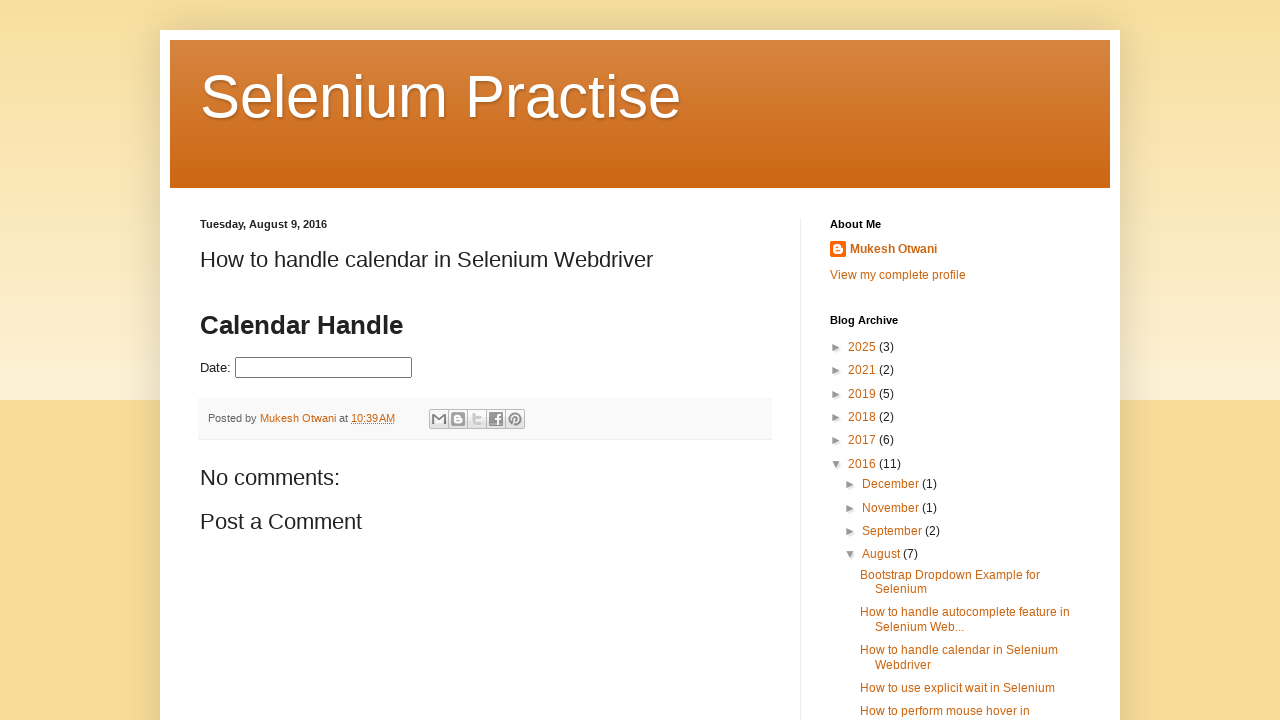

Clicked on datepicker input field to open calendar widget at (324, 368) on #datepicker
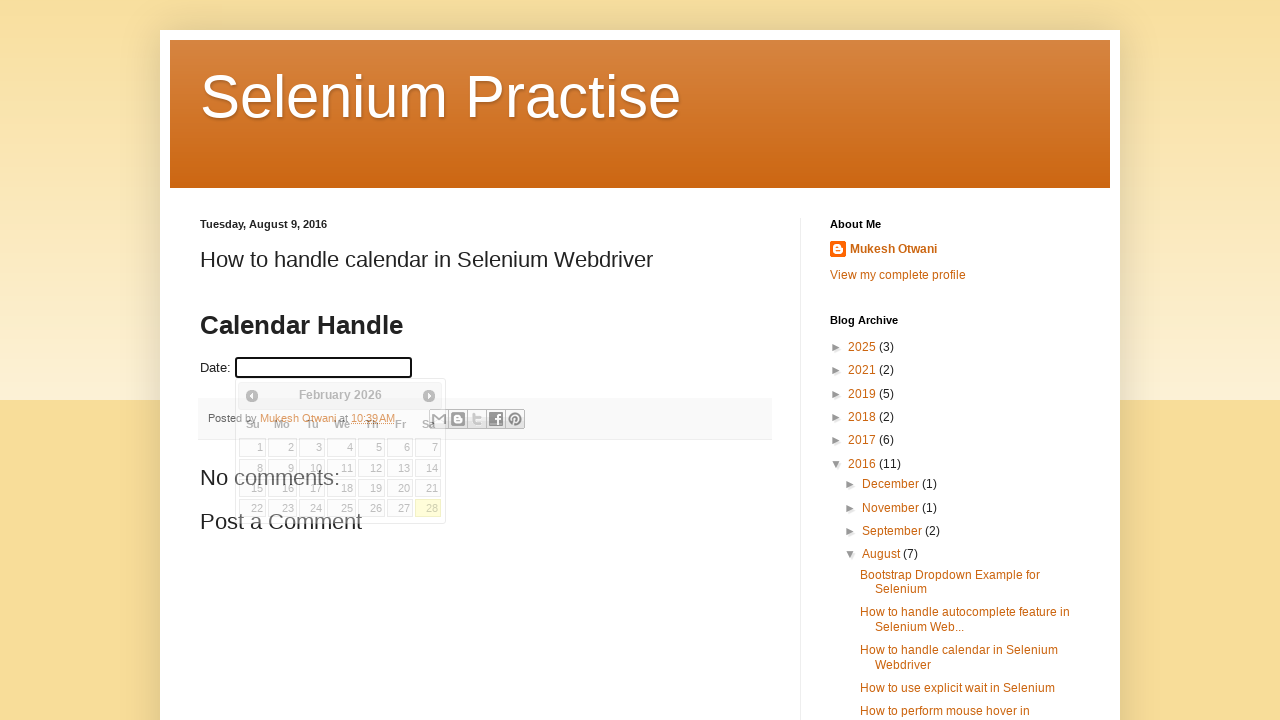

Calendar widget appeared with datepicker table
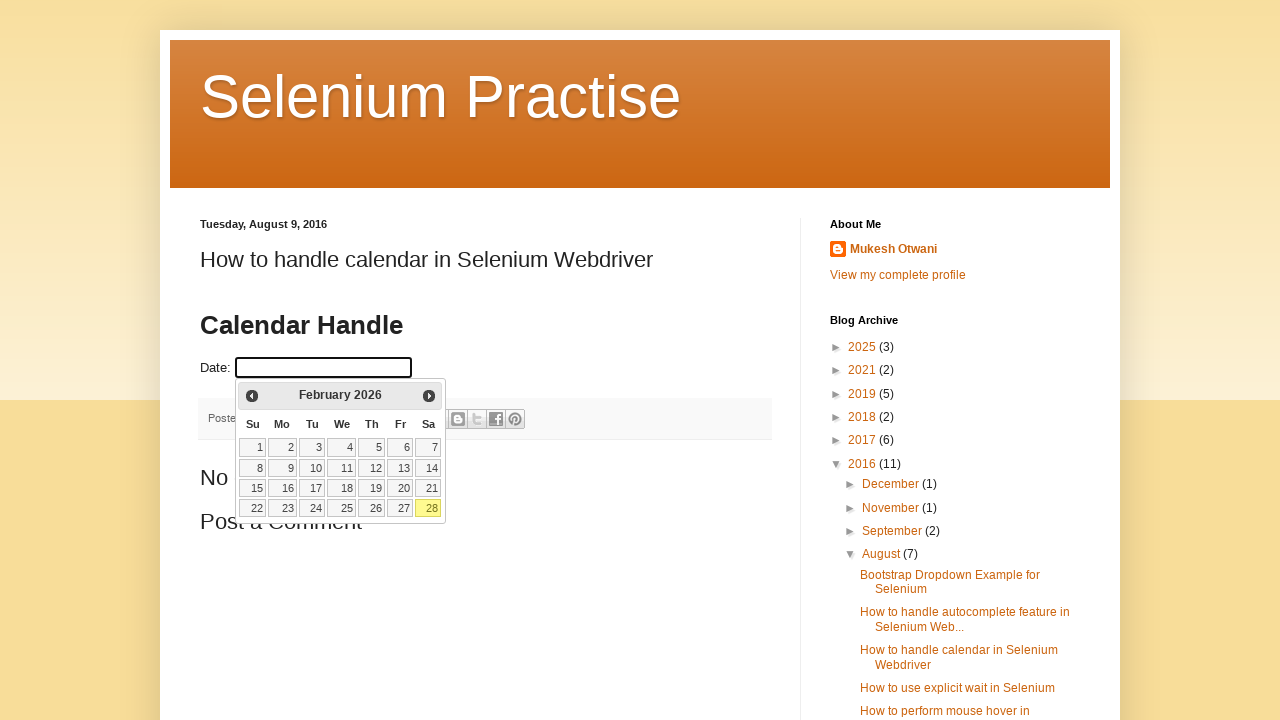

Selected date 28 from the calendar grid at (428, 508) on xpath=//table[@class='ui-datepicker-calendar']//td/a[text()='28']
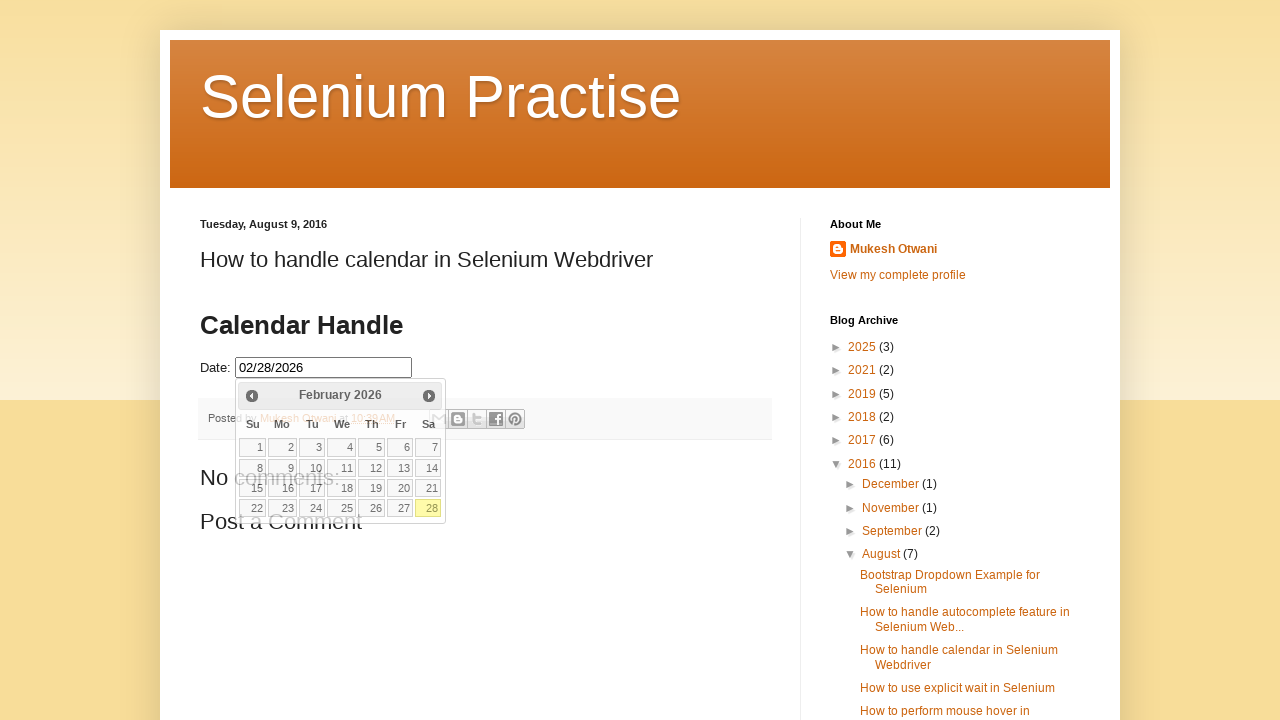

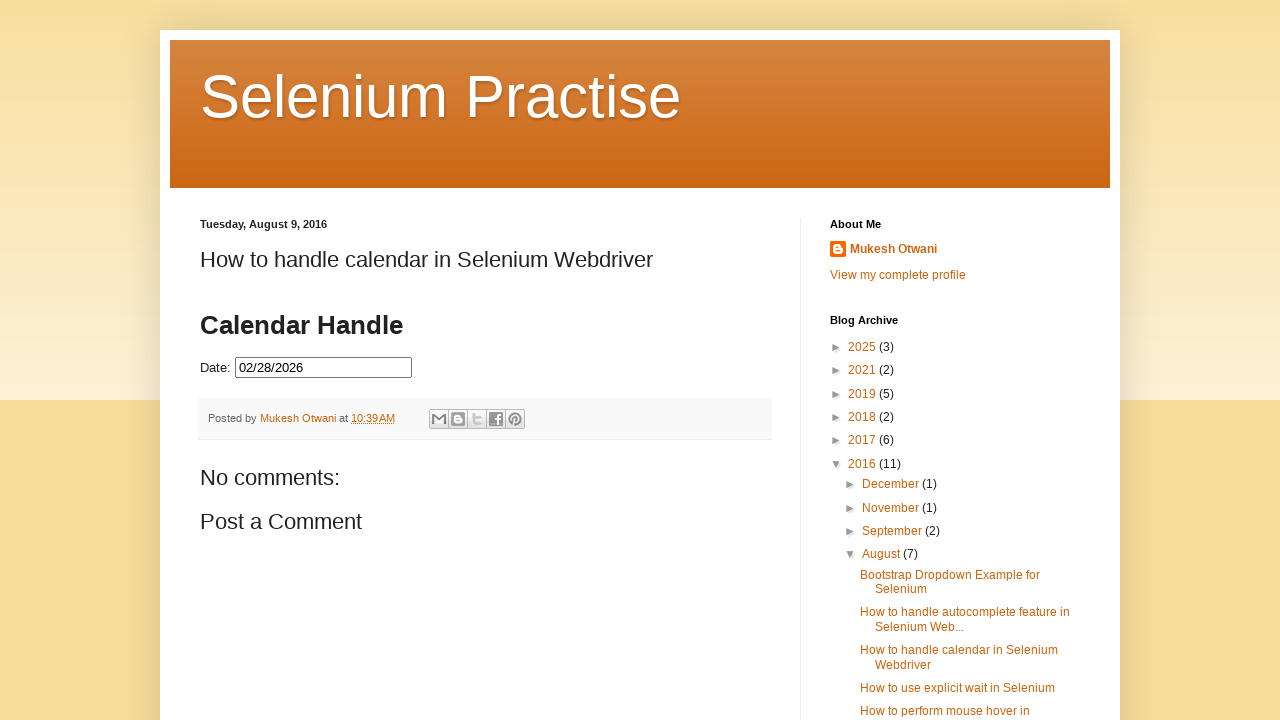